Tests different types of JavaScript alerts (simple alert, confirm dialog, and prompt) by interacting with them and verifying the results

Starting URL: https://demo.automationtesting.in/Alerts.html

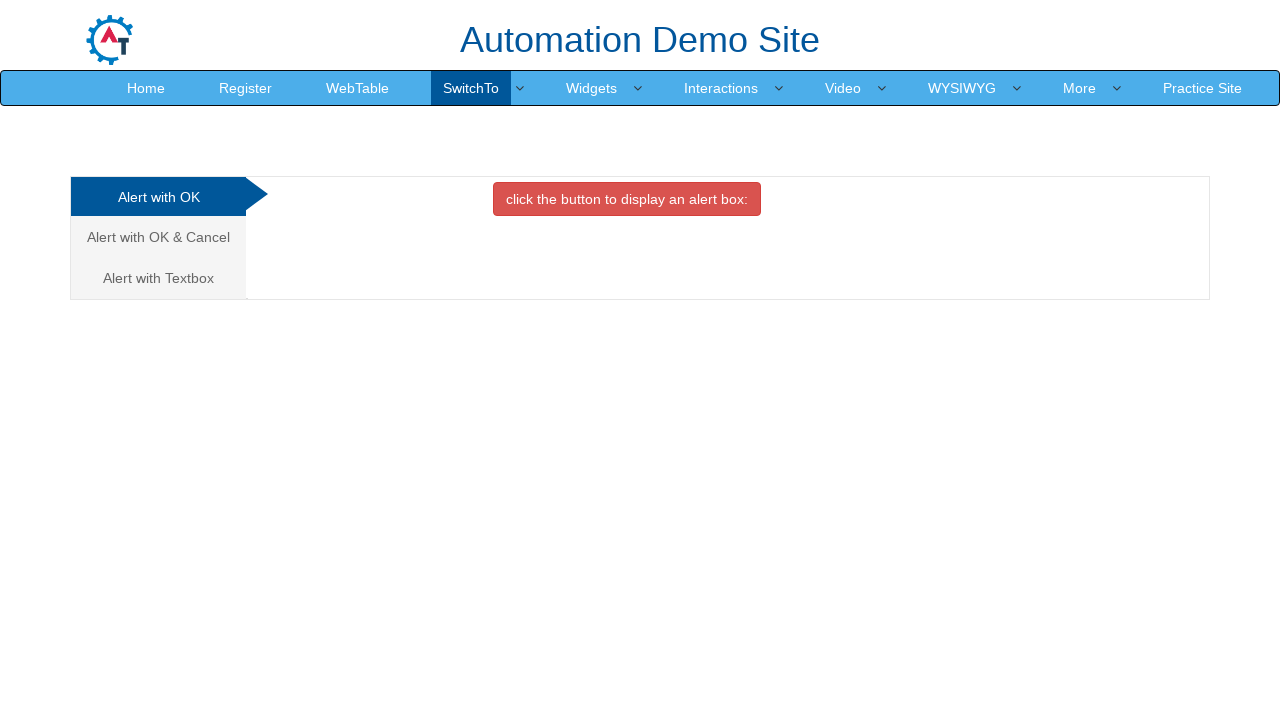

Clicked on OK Alert tab at (158, 197) on xpath=//a[@href='#OKTab']
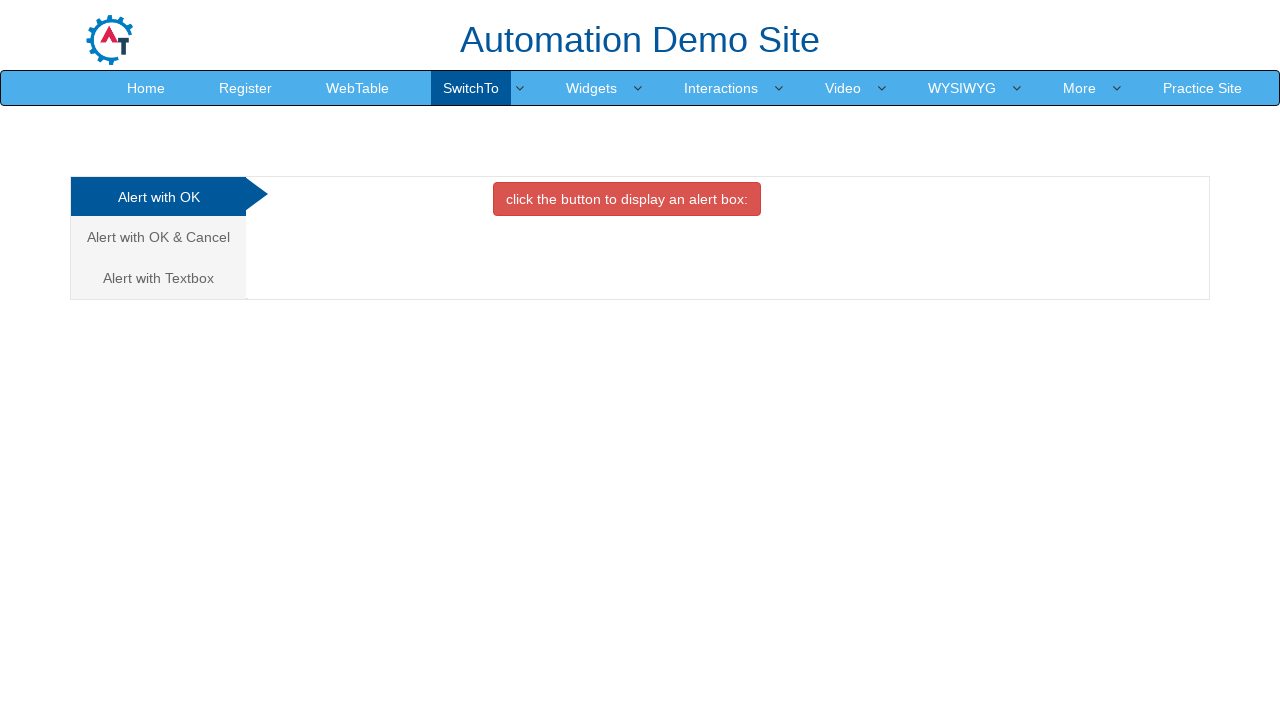

Clicked button to trigger simple alert at (627, 199) on xpath=//button[@class='btn btn-danger']
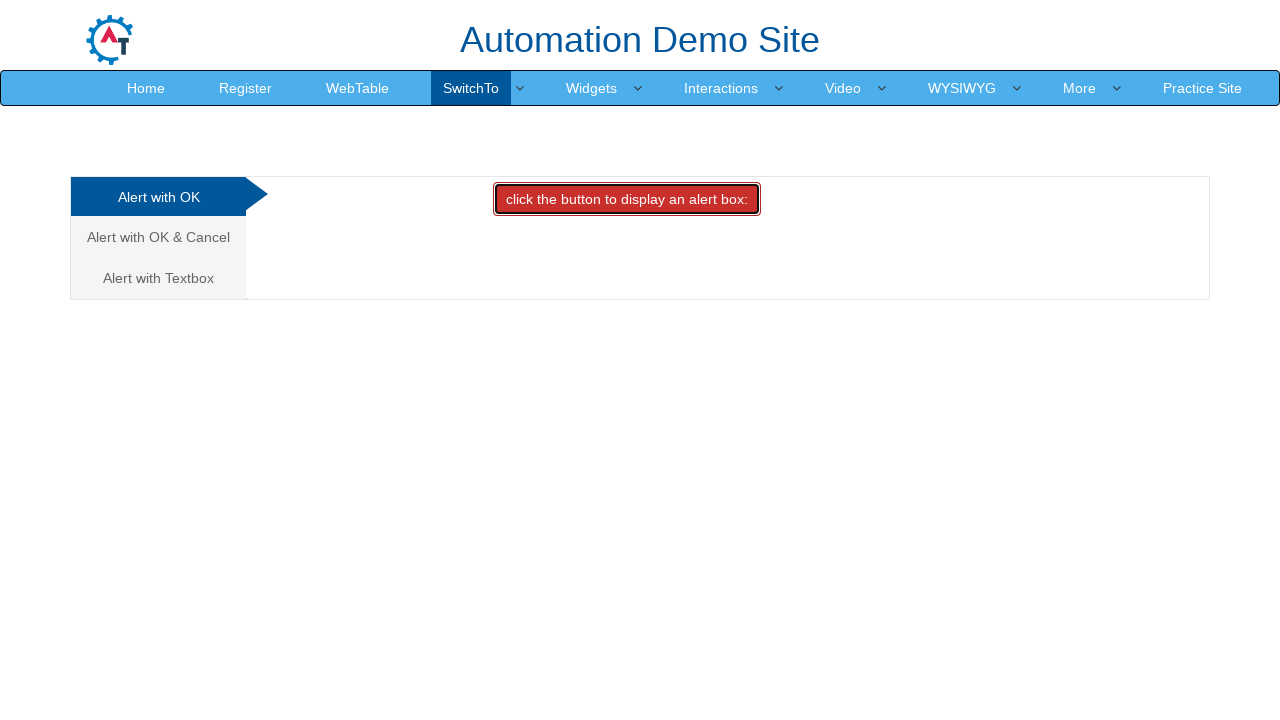

Set up dialog handler to accept simple alert
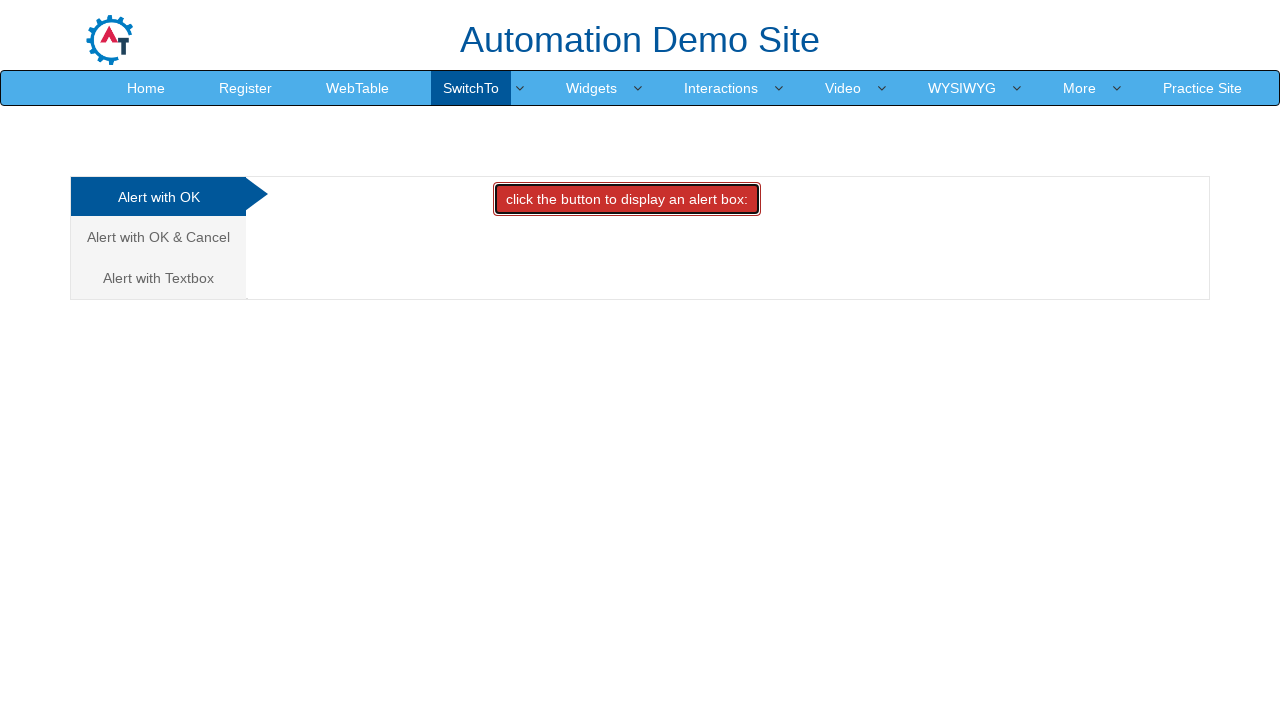

Clicked on Cancel/Confirm Alert tab at (158, 237) on xpath=//a[@href='#CancelTab']
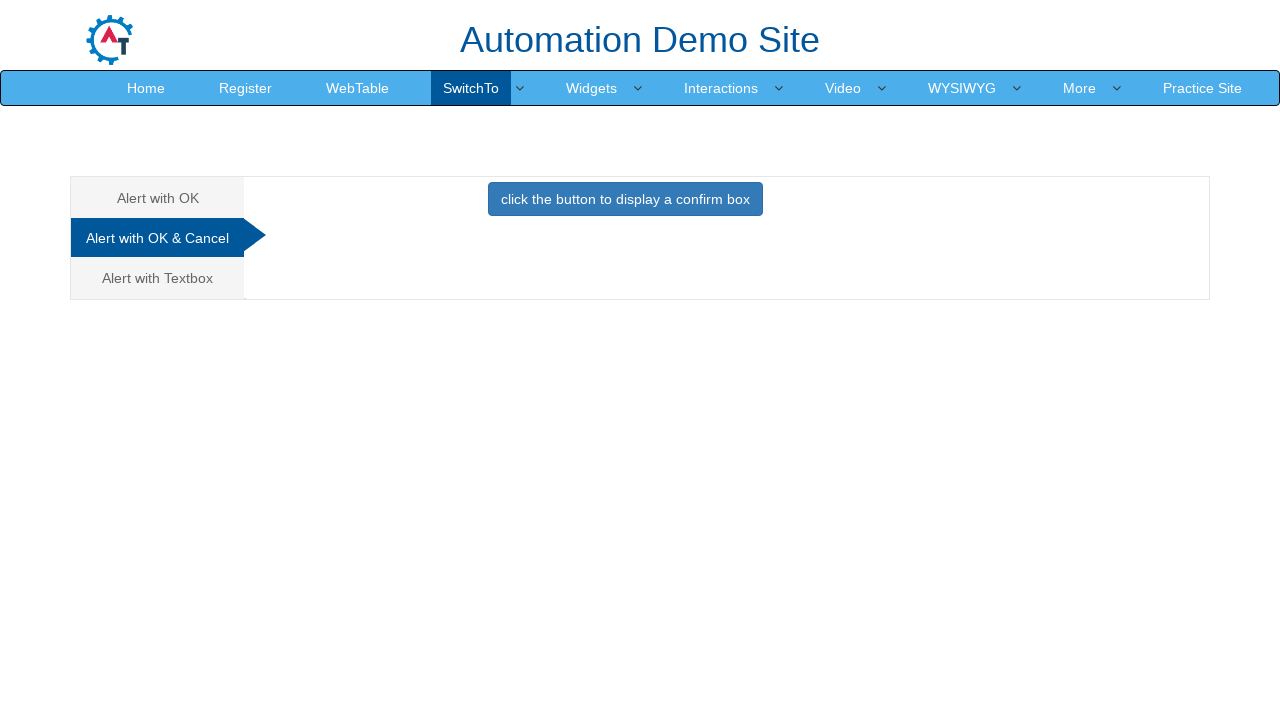

Clicked button to trigger confirm dialog at (625, 199) on xpath=//button[@class='btn btn-primary']
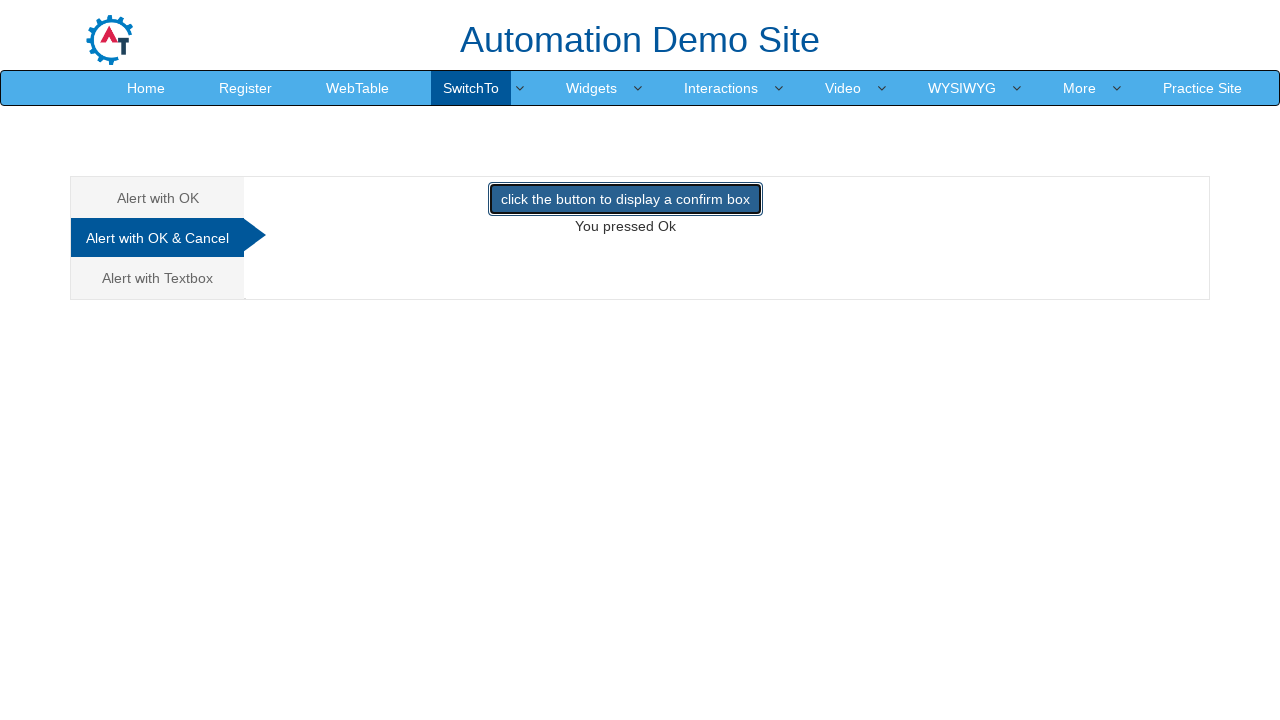

Retrieved result text from confirm dialog: 'You pressed Ok'
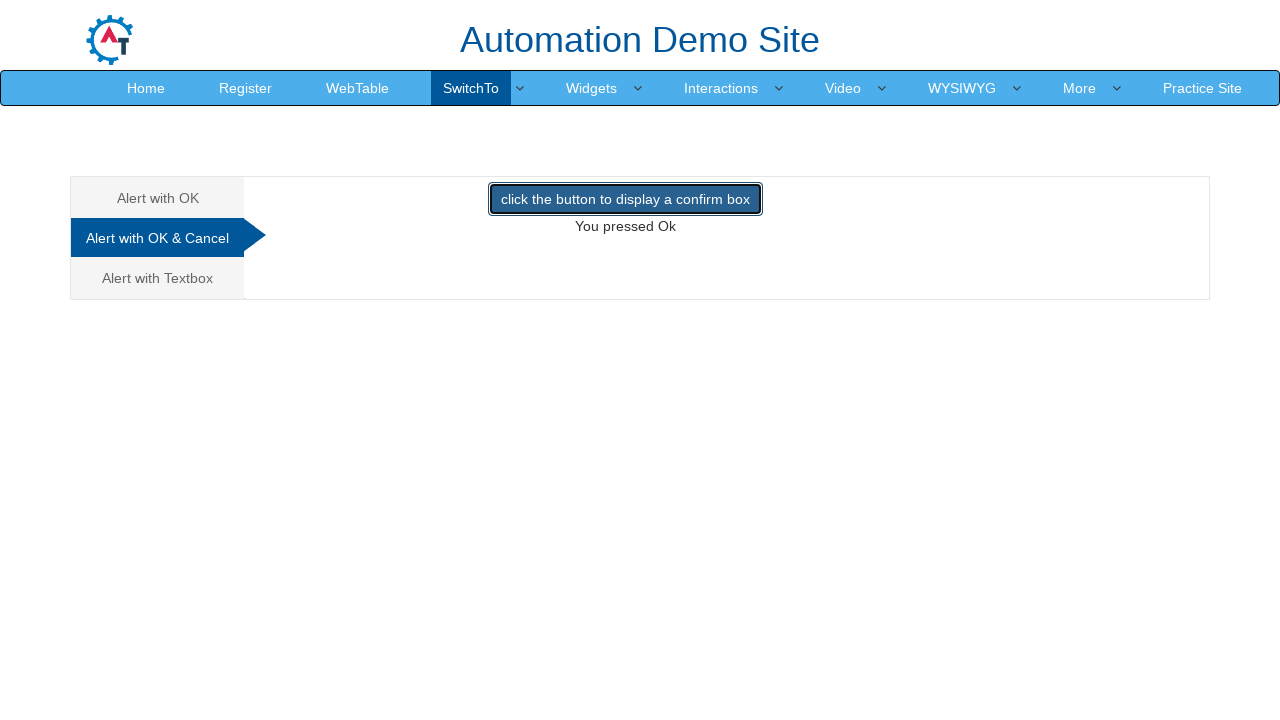

Clicked on Textbox/Prompt Alert tab at (158, 278) on xpath=//a[@href='#Textbox']
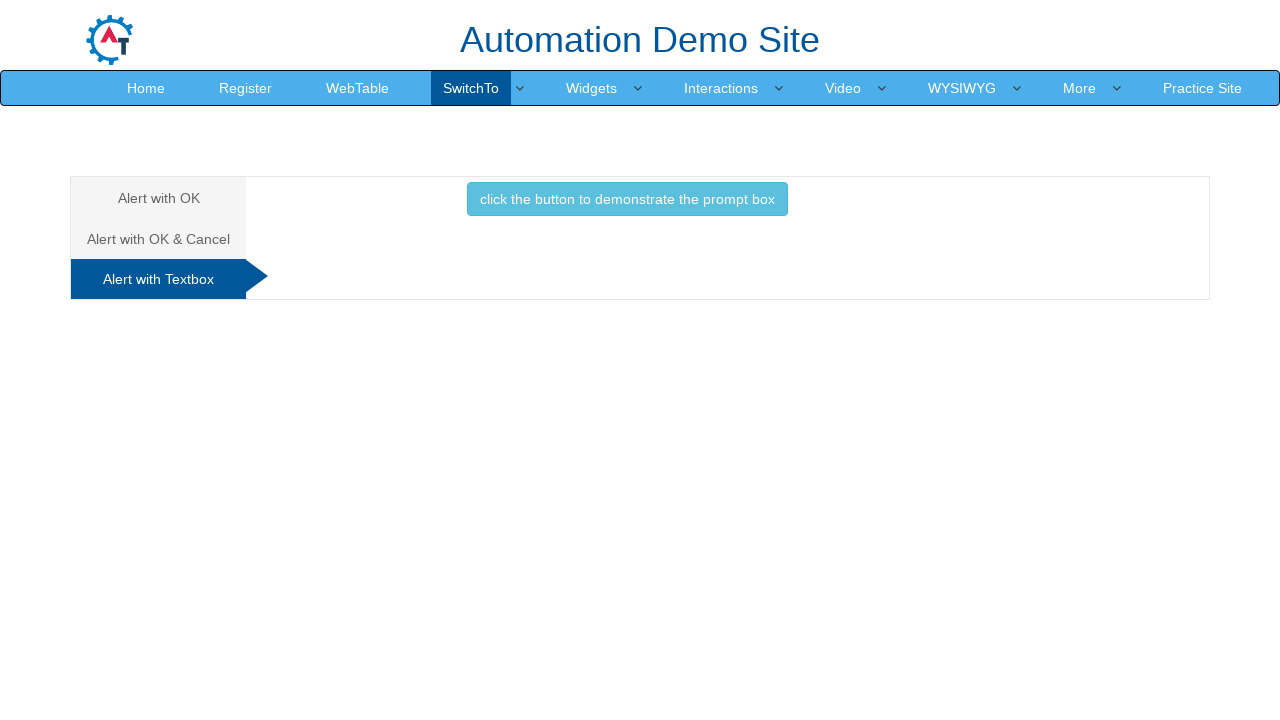

Set up dialog handler to accept prompt with 'Hello Java'
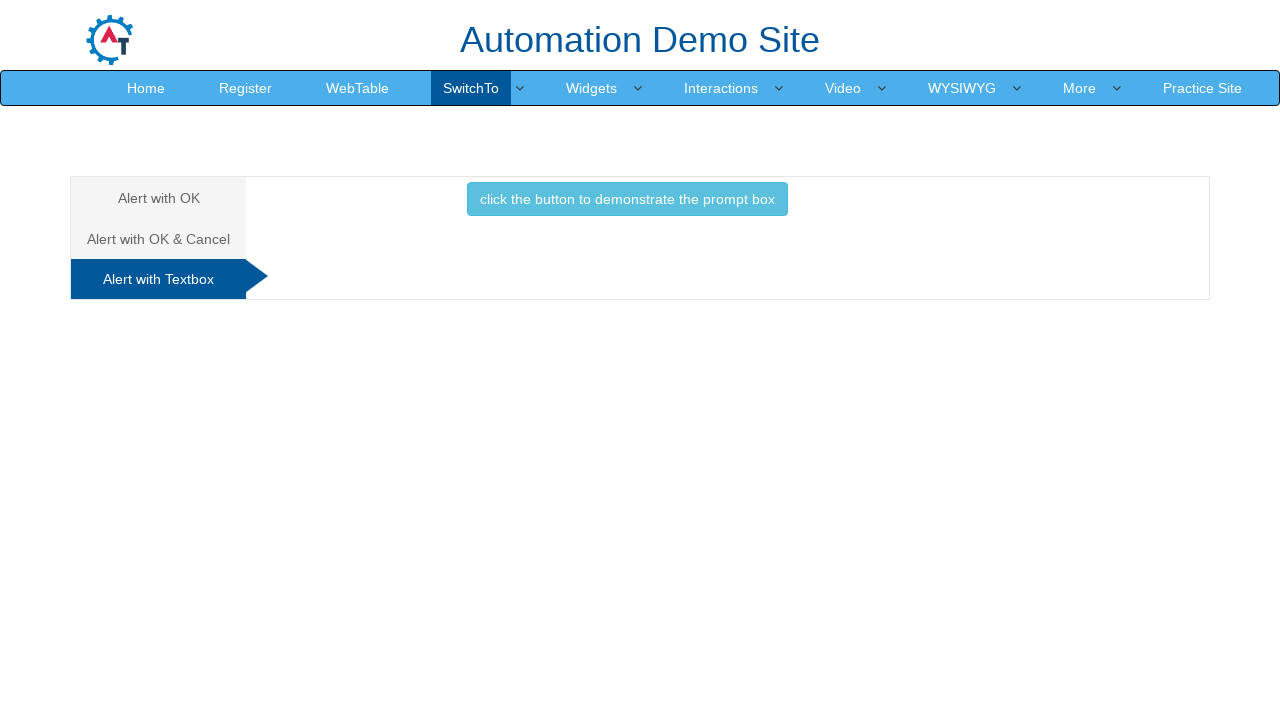

Clicked button to trigger prompt dialog at (627, 199) on xpath=//button[@class='btn btn-info']
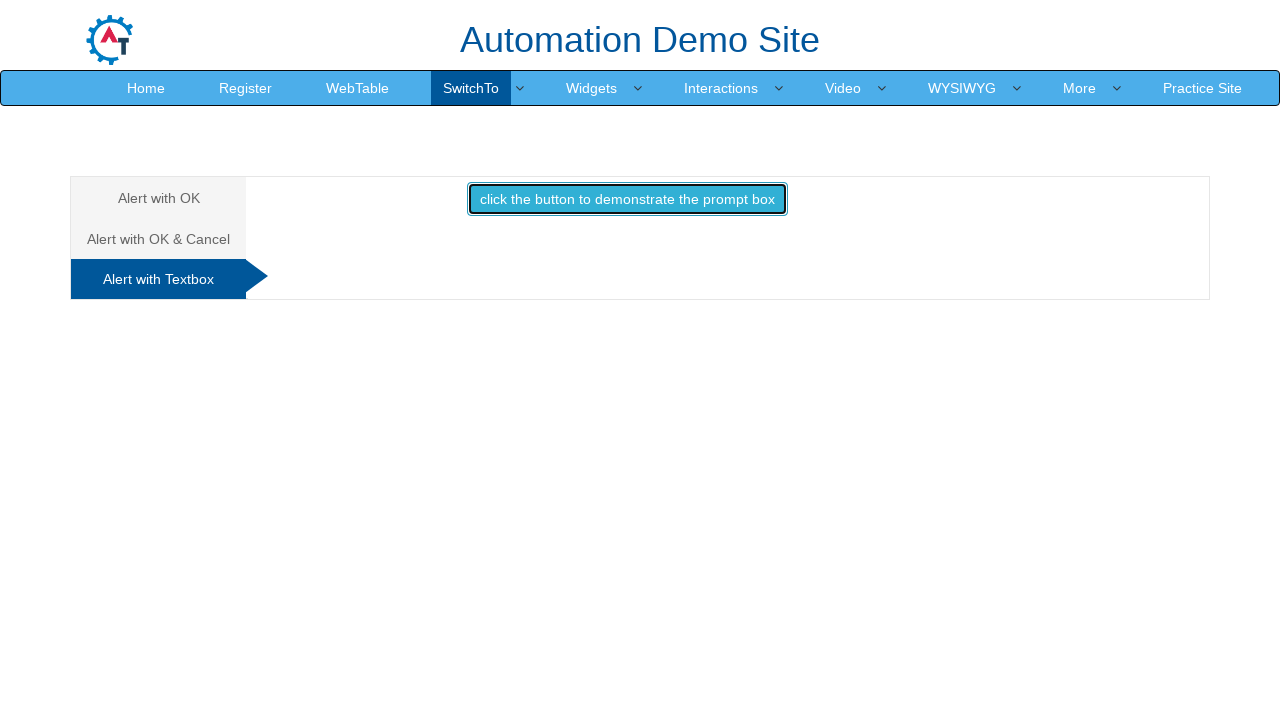

Retrieved result text from prompt dialog: ''
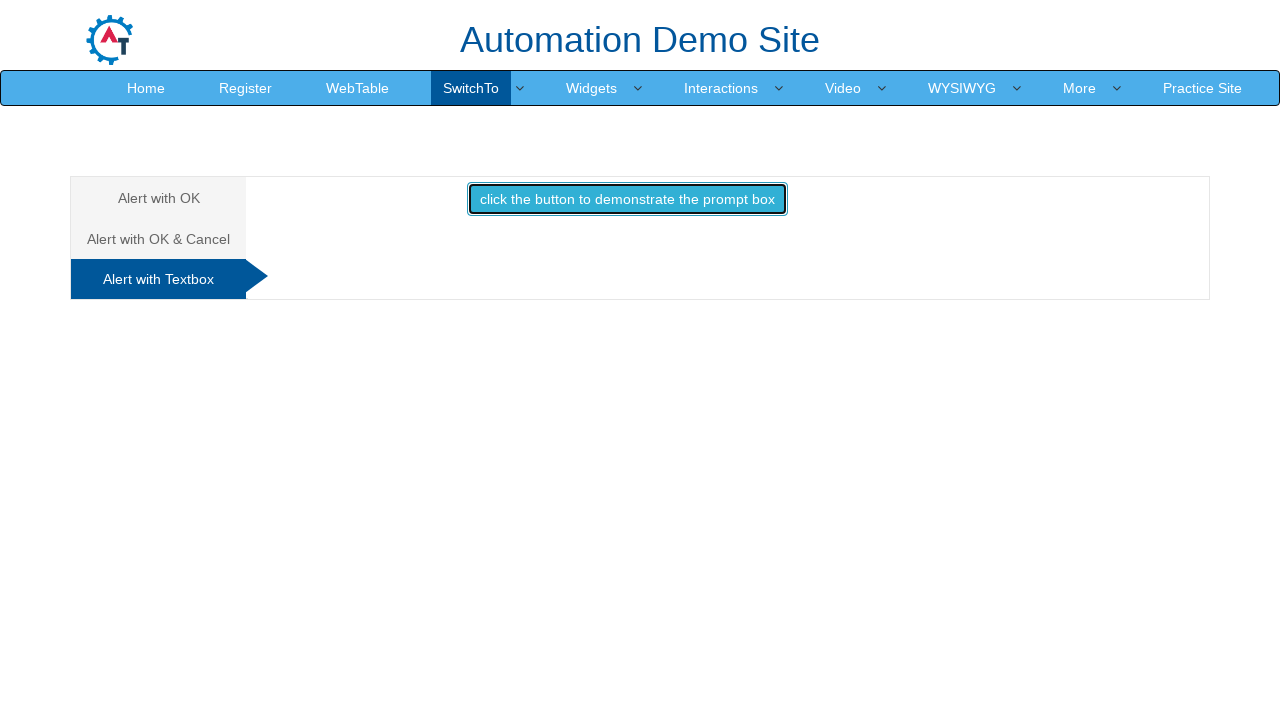

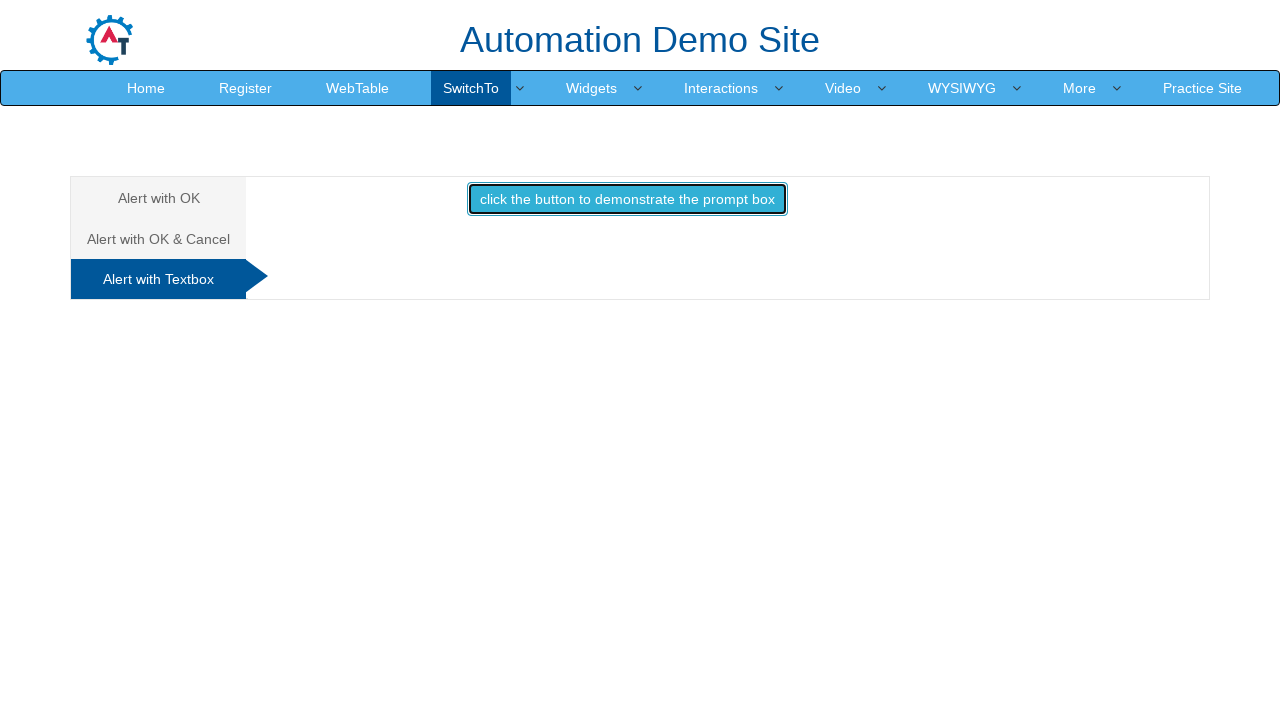